Tests date and time picker by typing a full date-time string

Starting URL: https://demoqa.com/date-picker

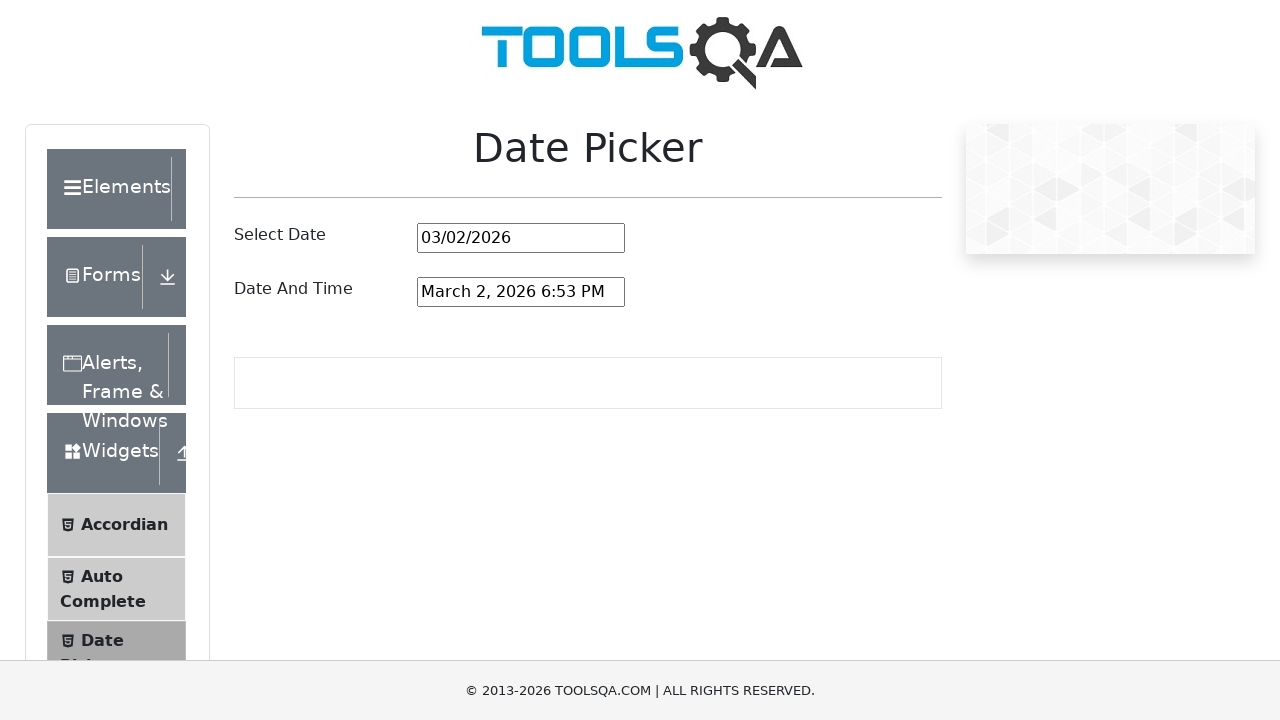

Page load completed
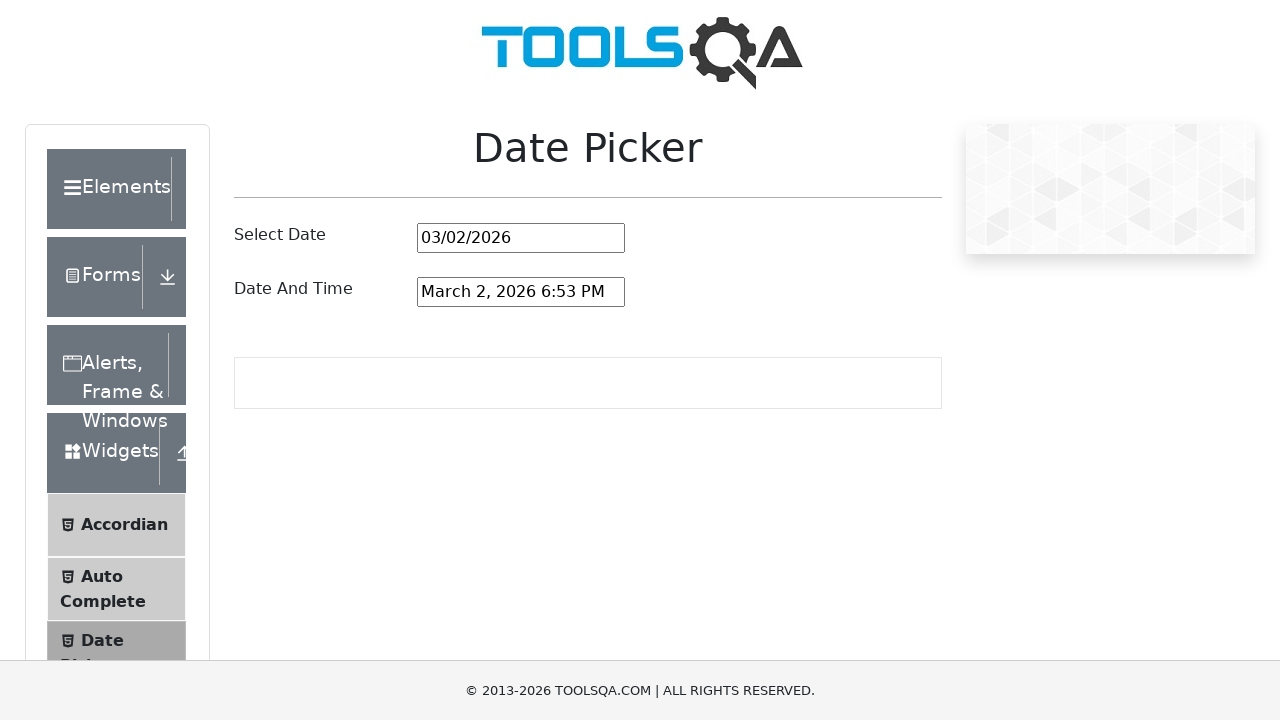

Clicked on date and time picker input field at (521, 292) on #dateAndTimePickerInput
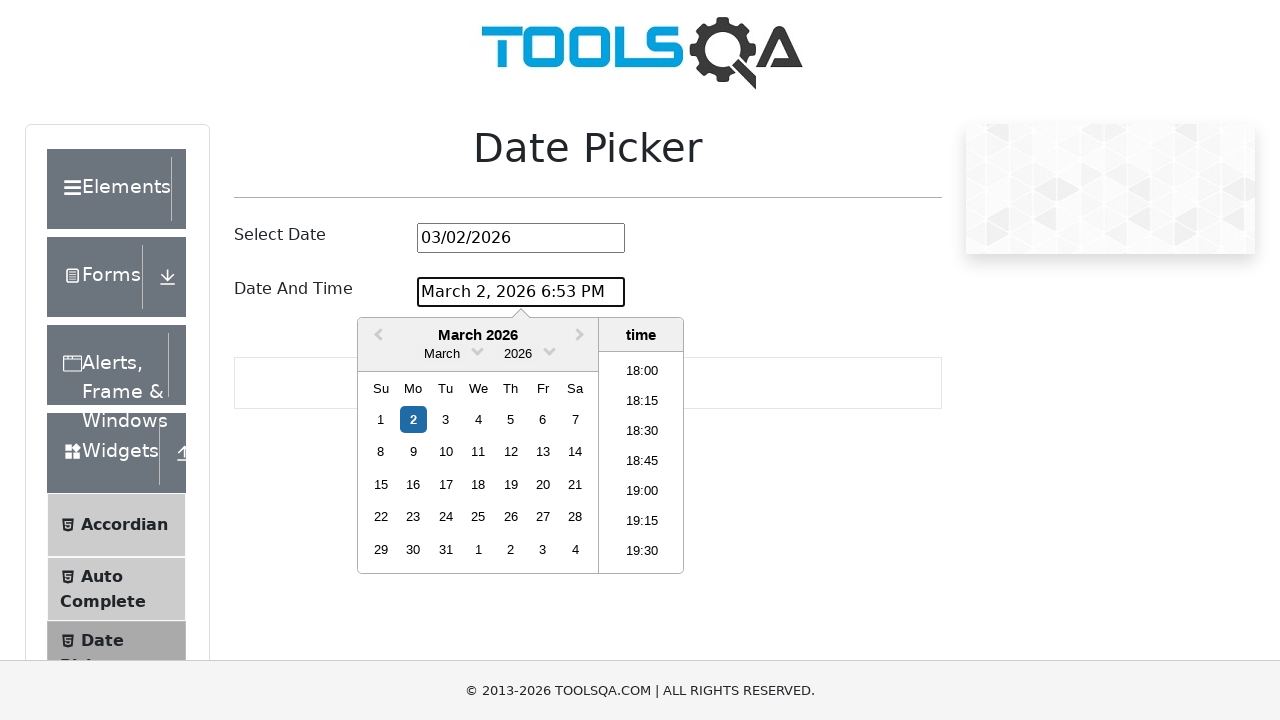

Filled date and time picker with 'July 10, 2025 3:45 PM' on #dateAndTimePickerInput
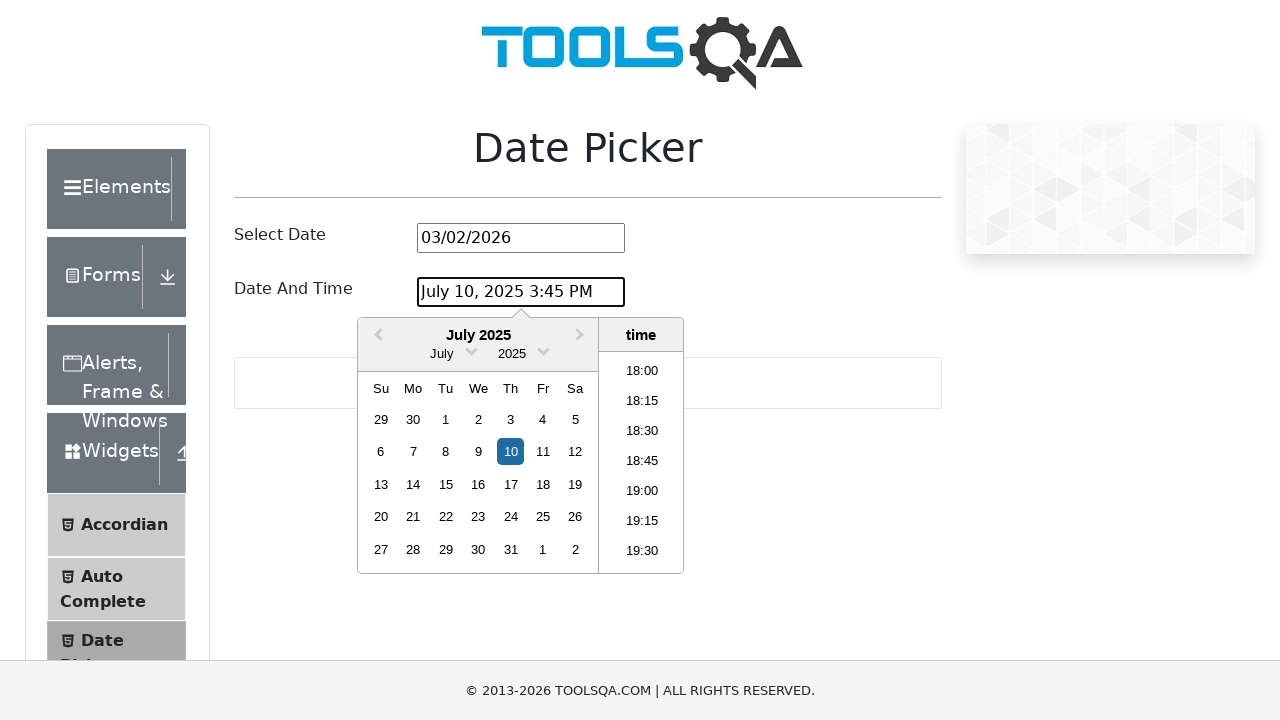

Pressed Enter to confirm date and time selection on #dateAndTimePickerInput
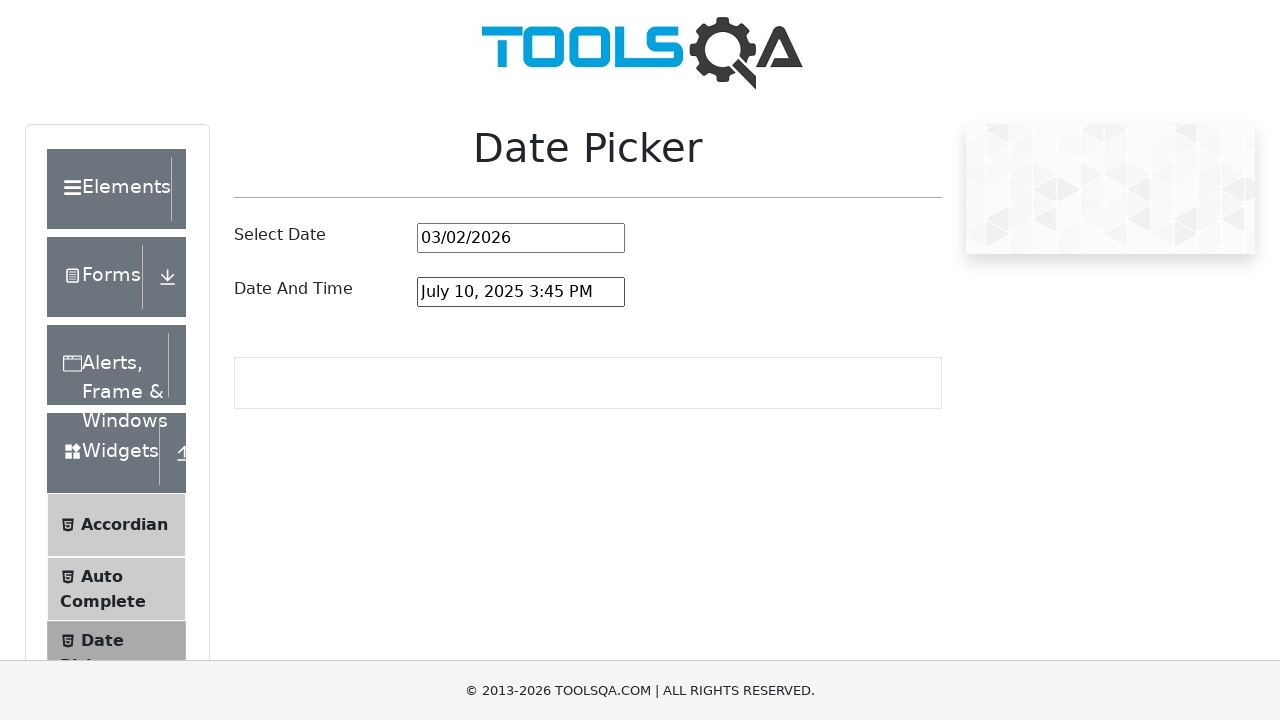

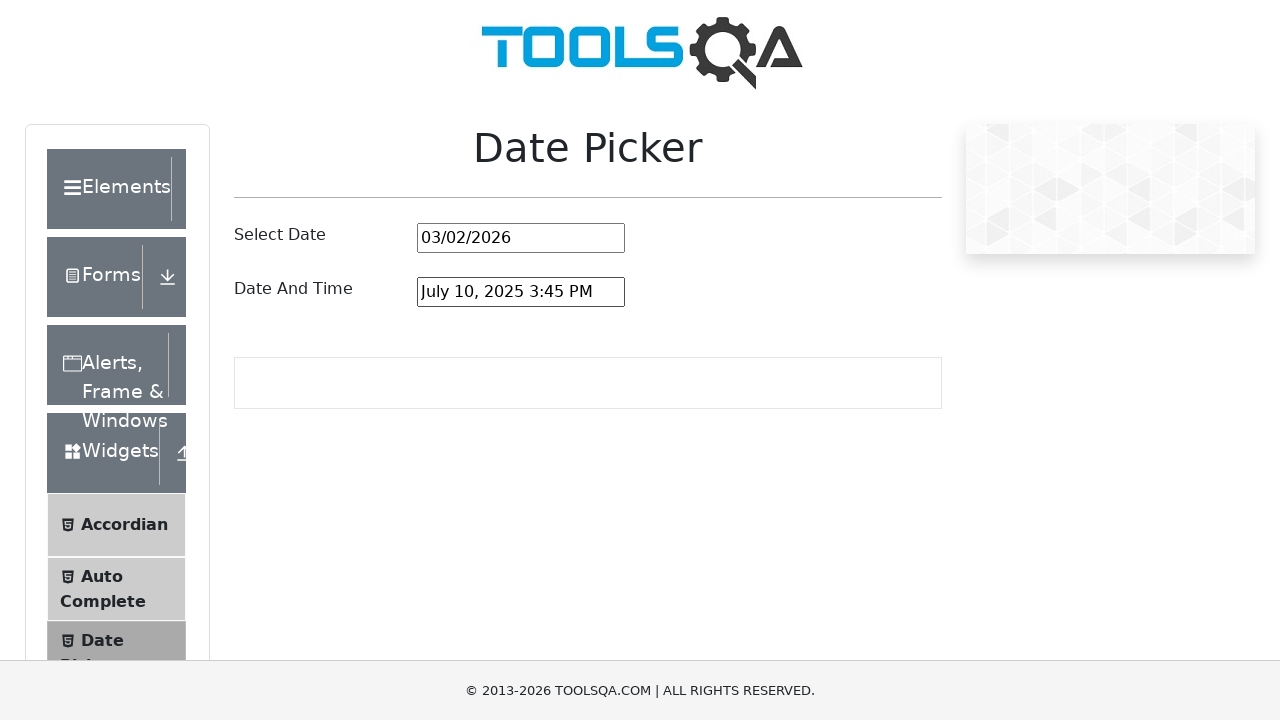